Tests iframe interaction by switching to frame1, reading content, then navigates to alerts page to handle a timed alert

Starting URL: https://demoqa.com/frames

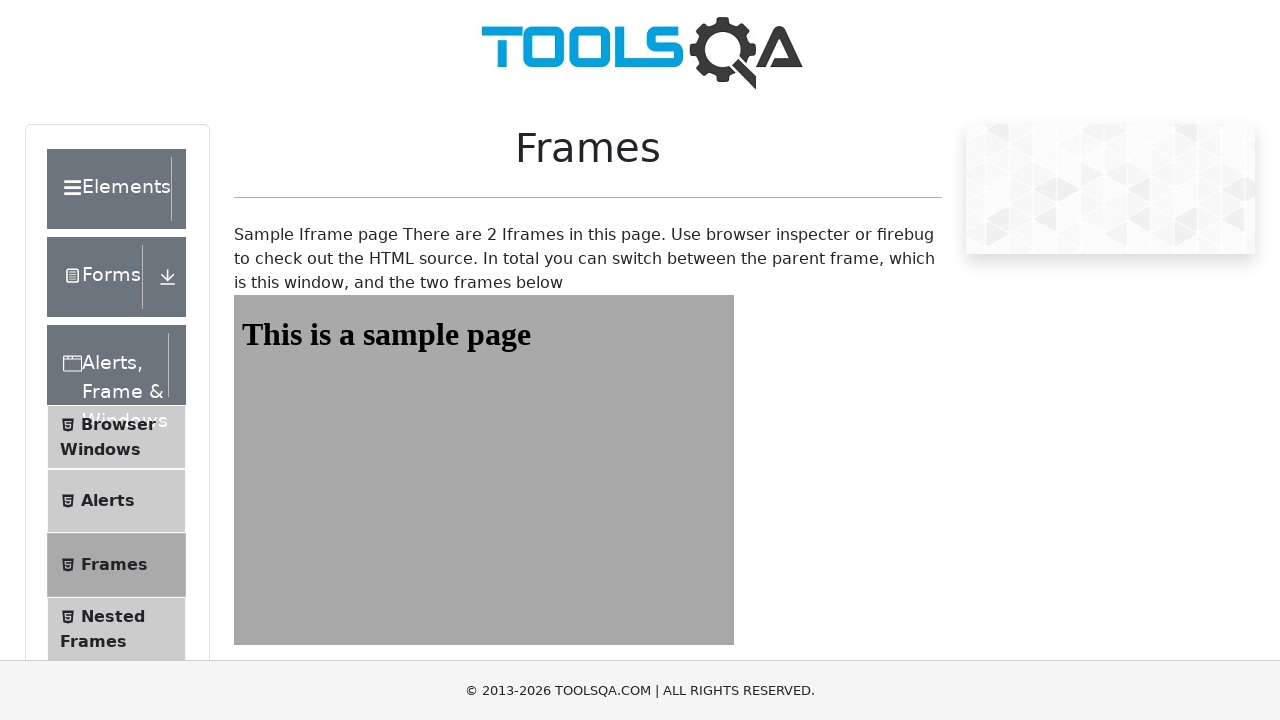

Located iframe frame1
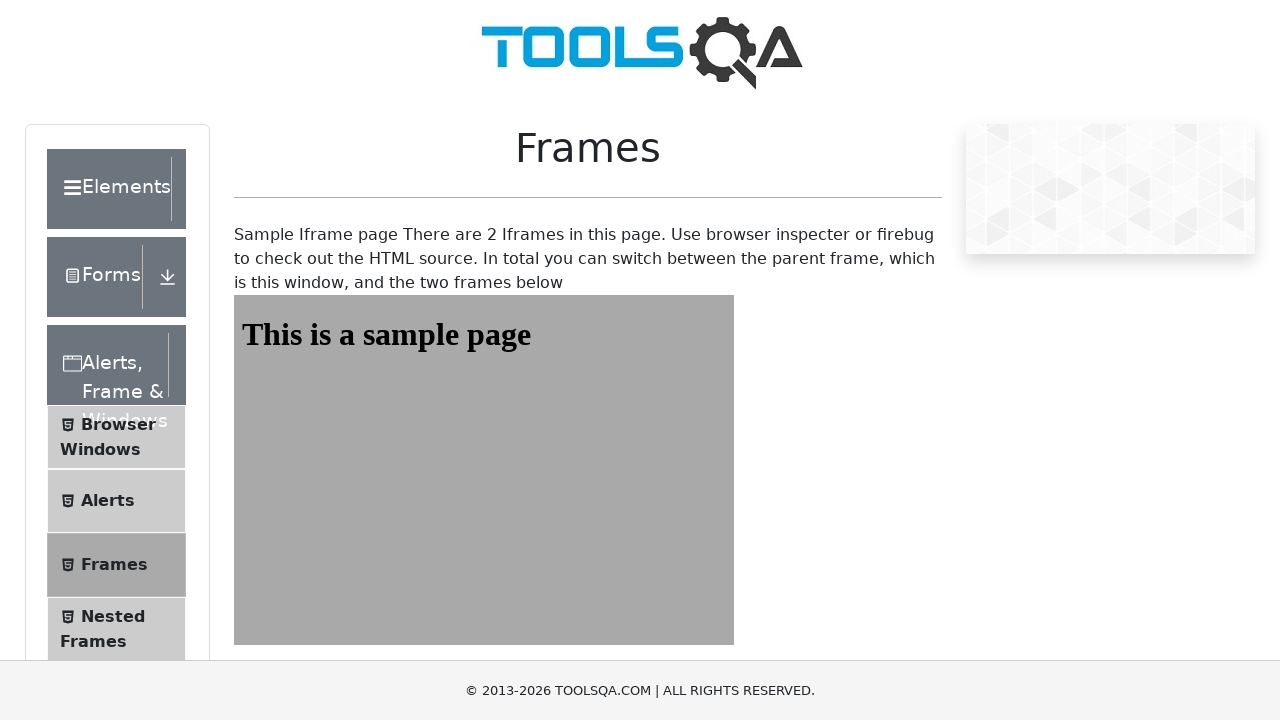

Read content from frame1 body
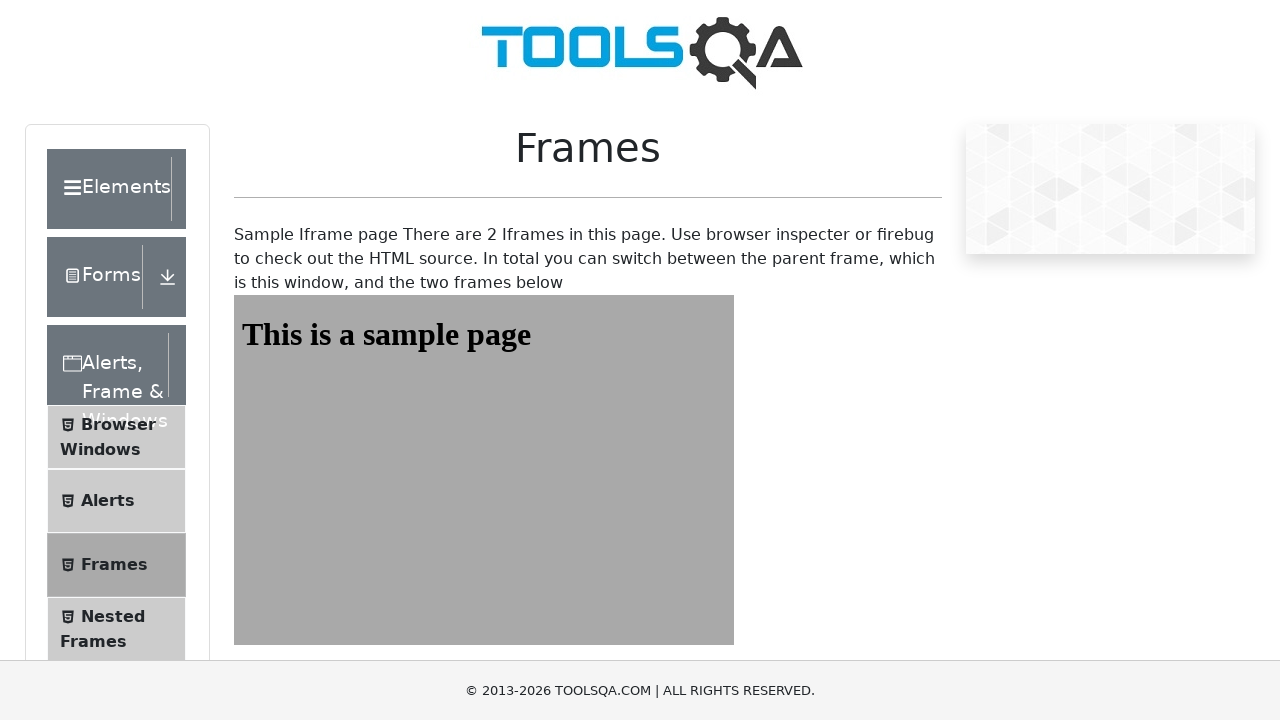

Navigated to alerts page at https://demoqa.com/alerts
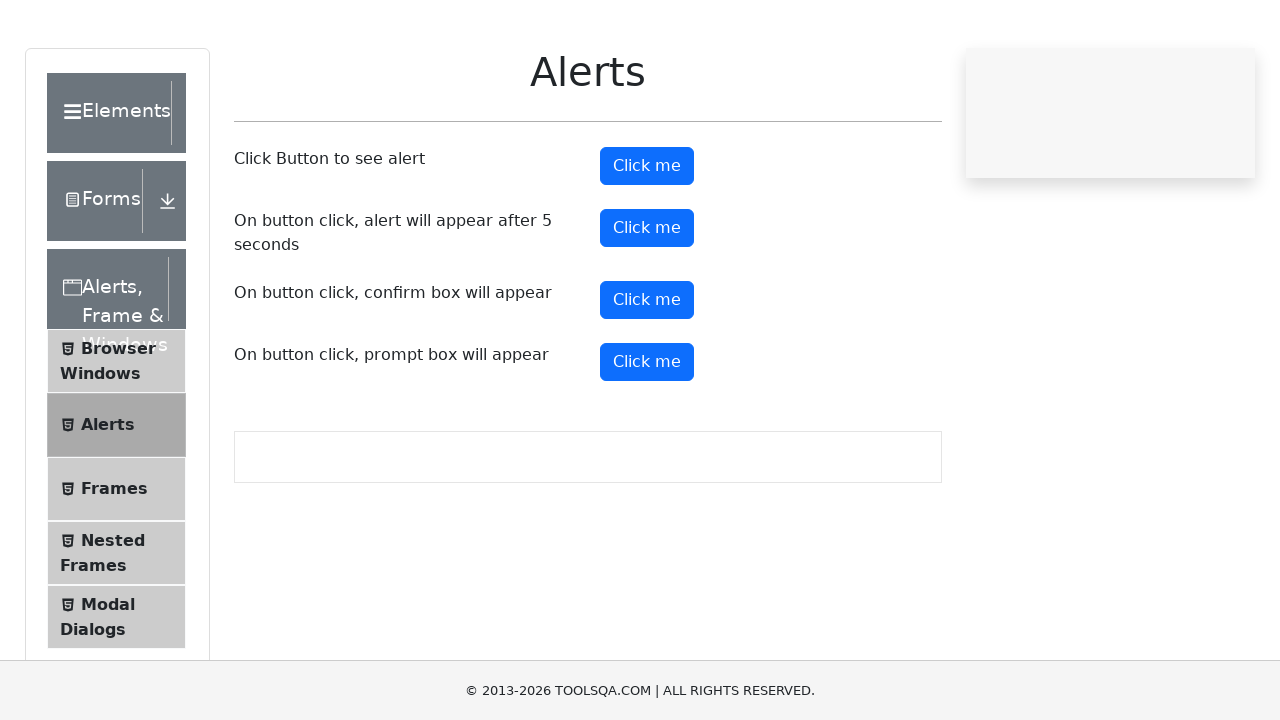

Scrolled timer alert button into view
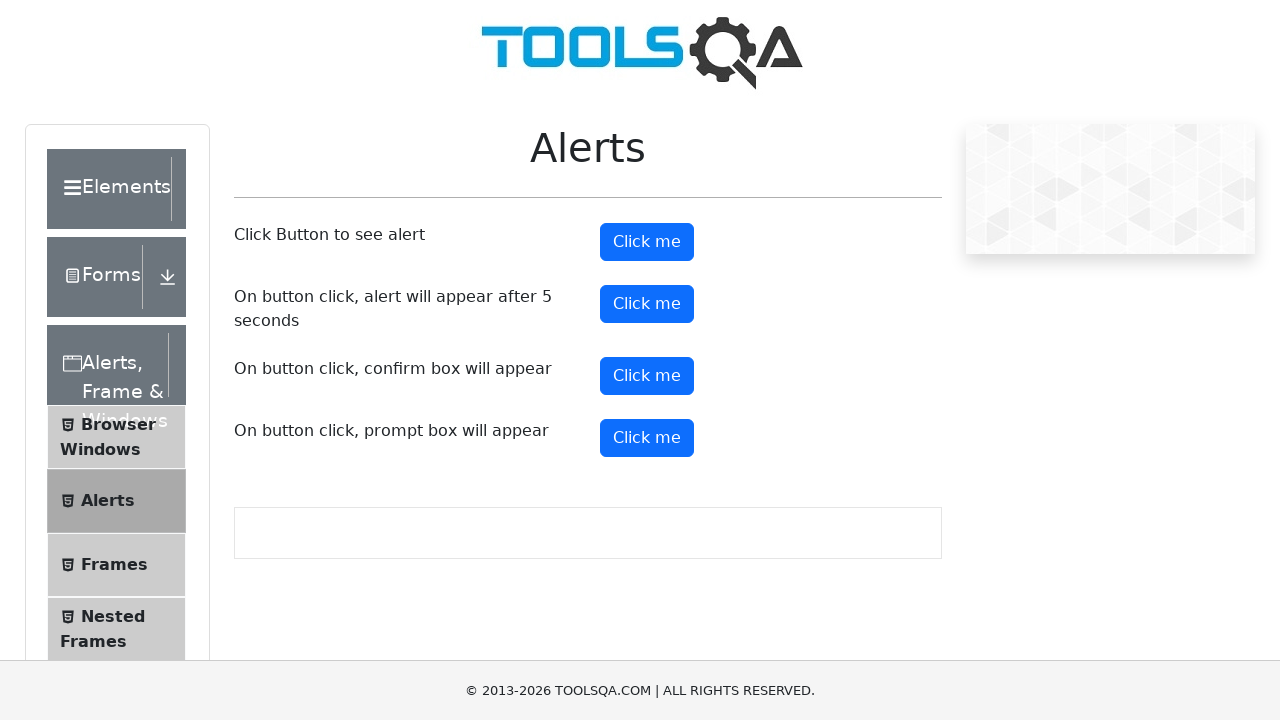

Clicked timer alert button at (647, 304) on #timerAlertButton
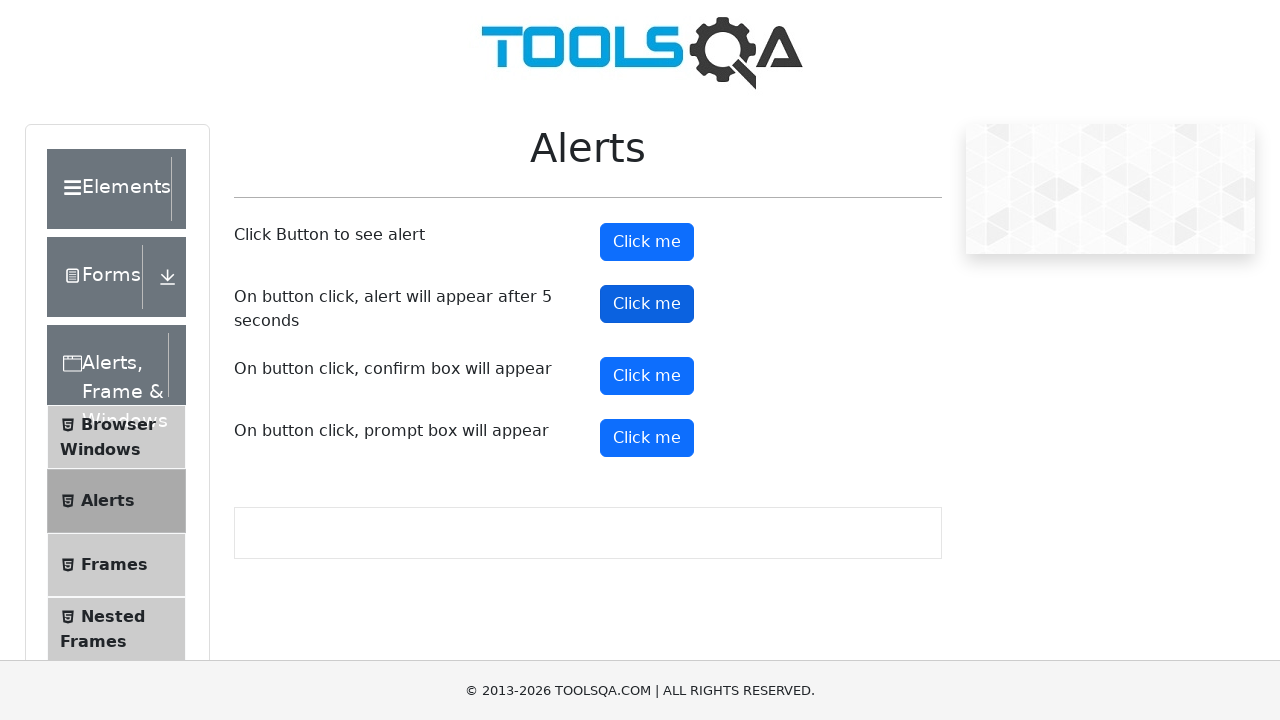

Set up dialog handler to accept alerts
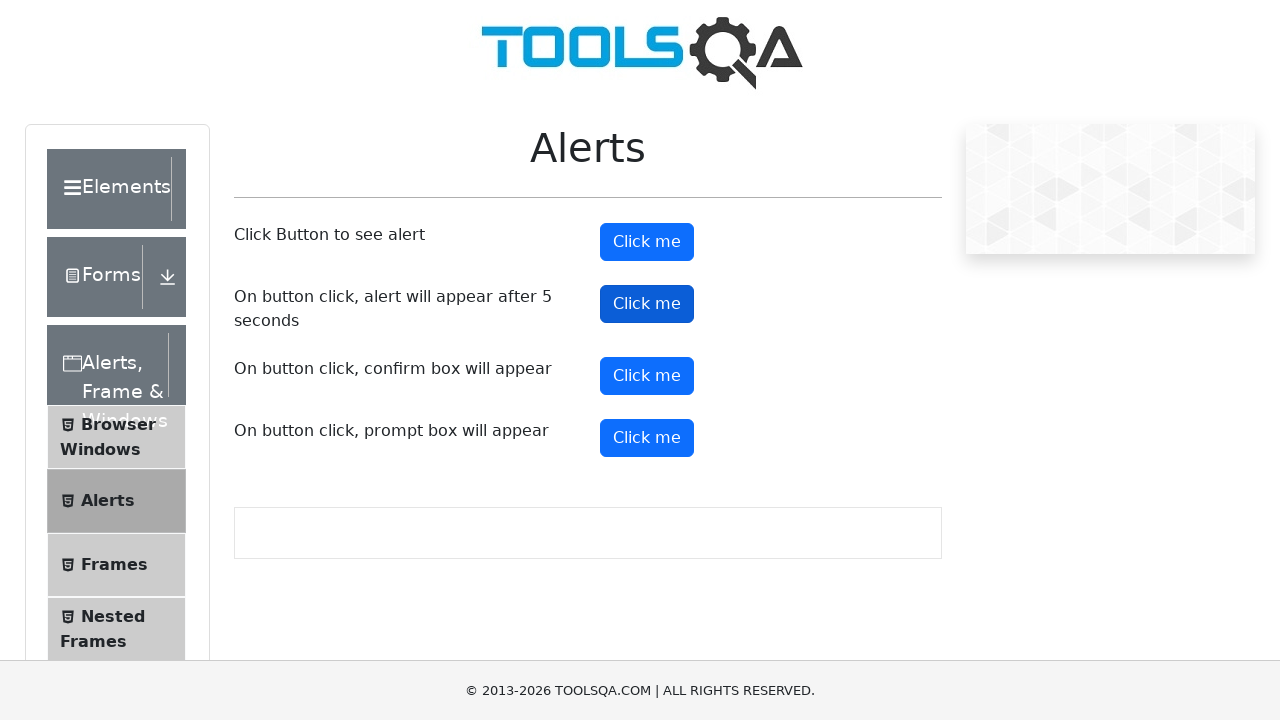

Waited 5.5 seconds for timed alert to appear and be handled
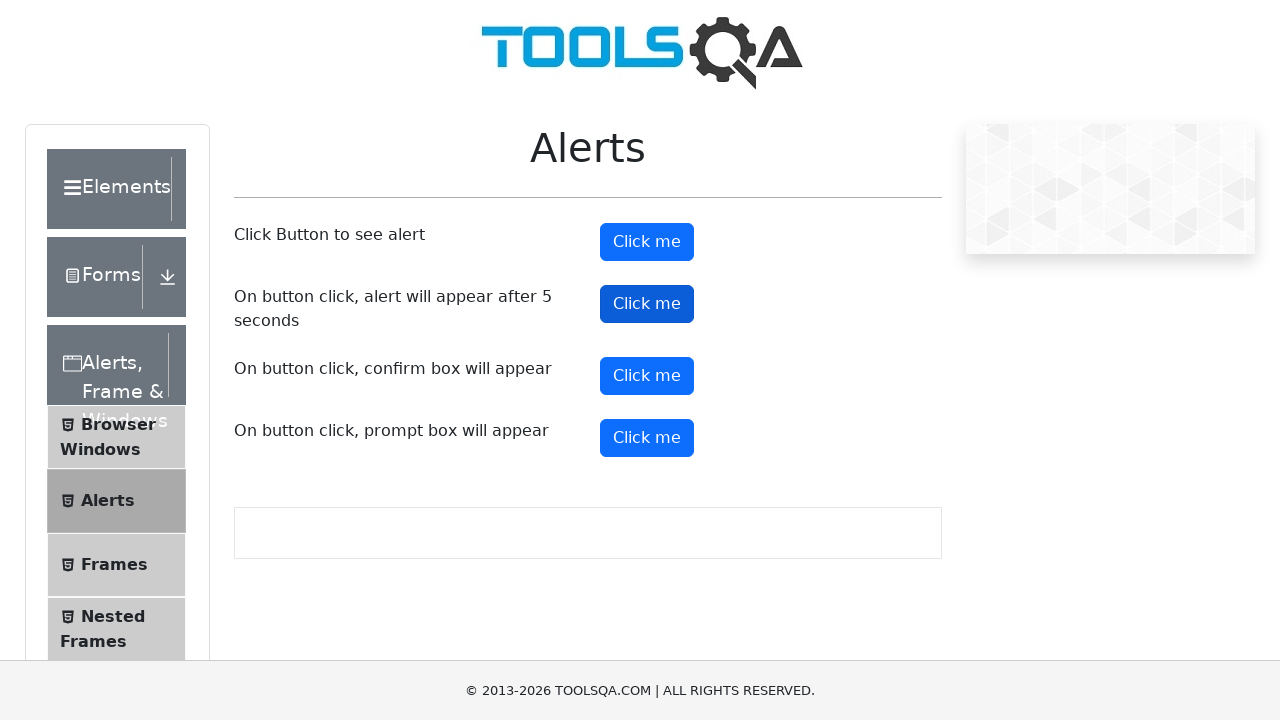

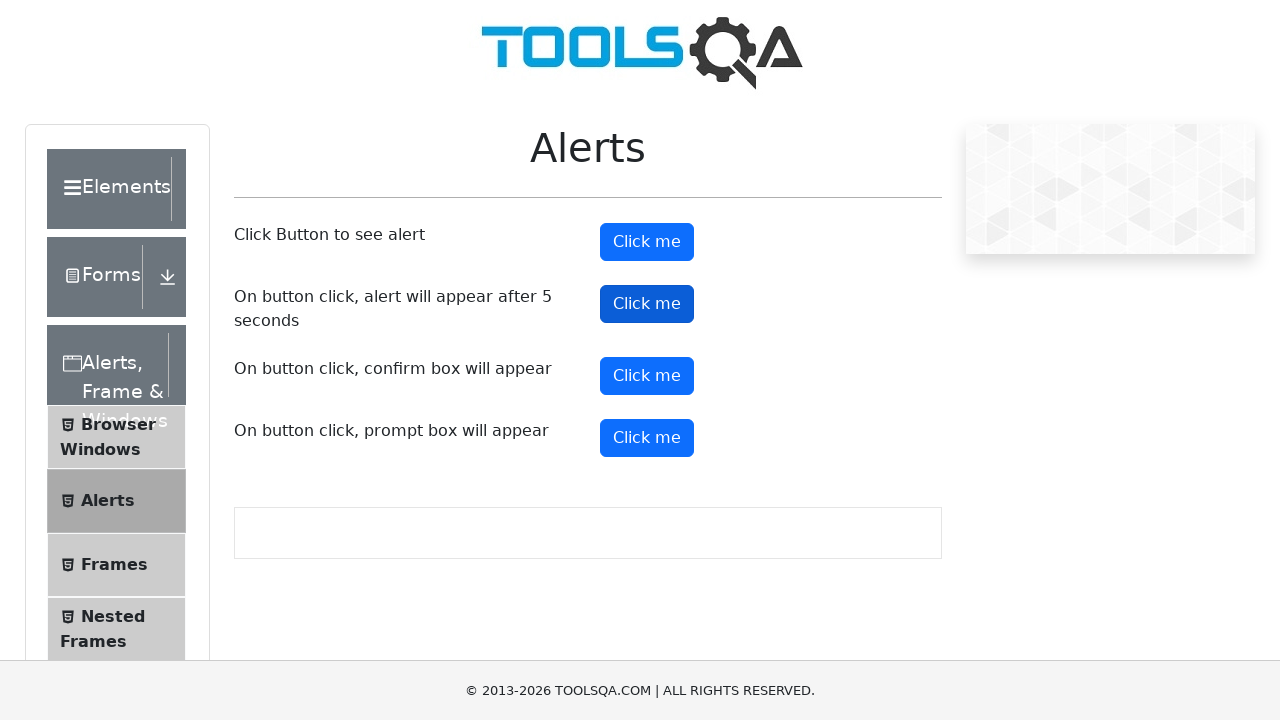